Tests handling a timed alert that appears after 5 seconds by accepting it

Starting URL: https://demoqa.com/alerts

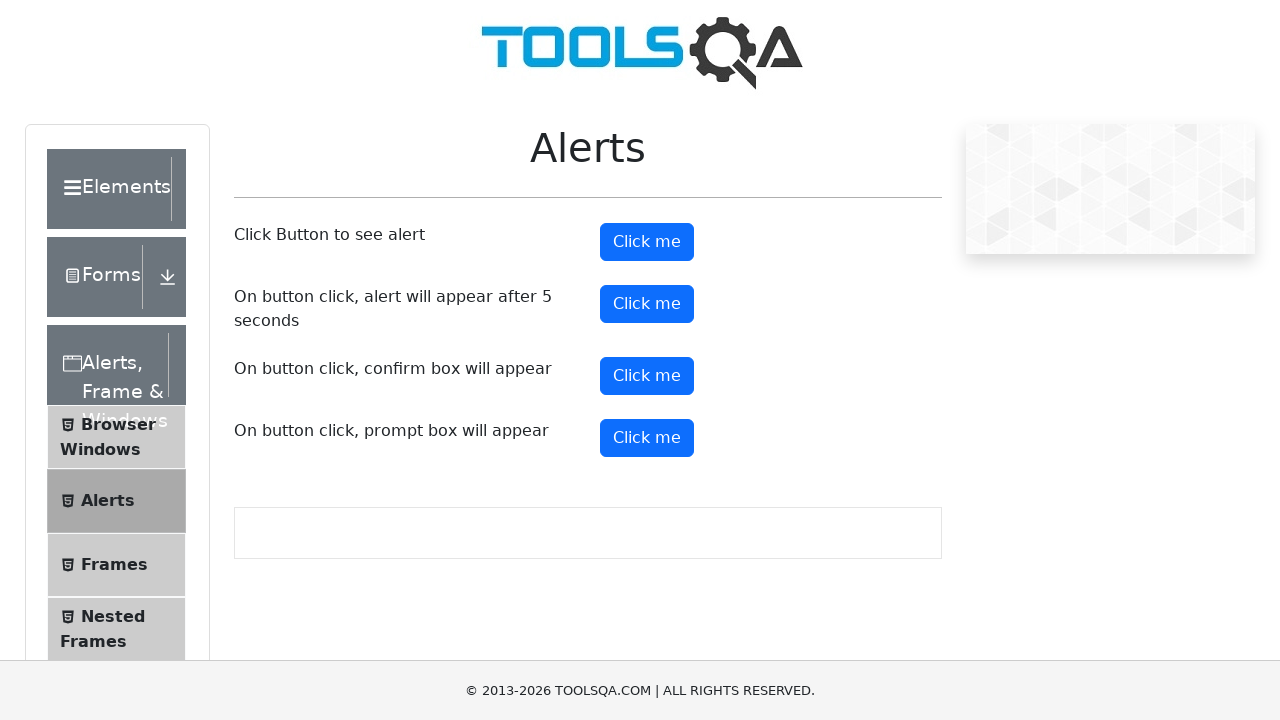

Set up dialog handler to automatically accept alerts
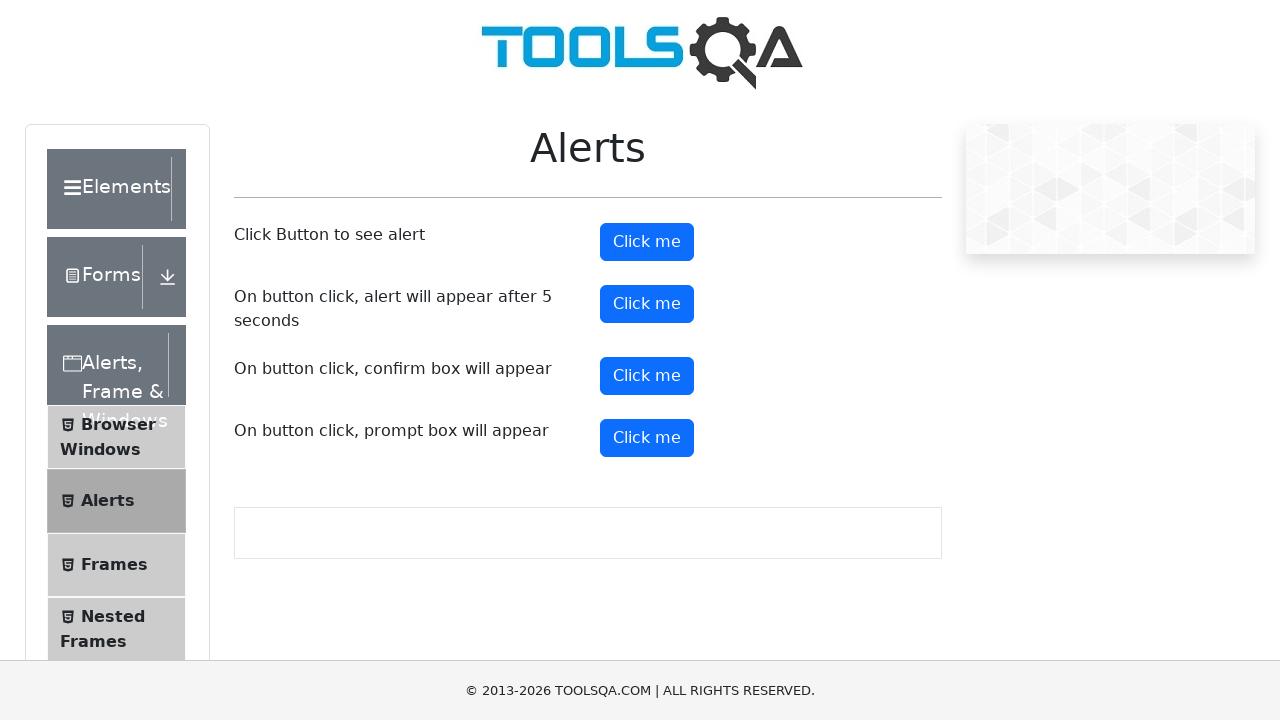

Clicked the timer alert button at (647, 304) on #timerAlertButton
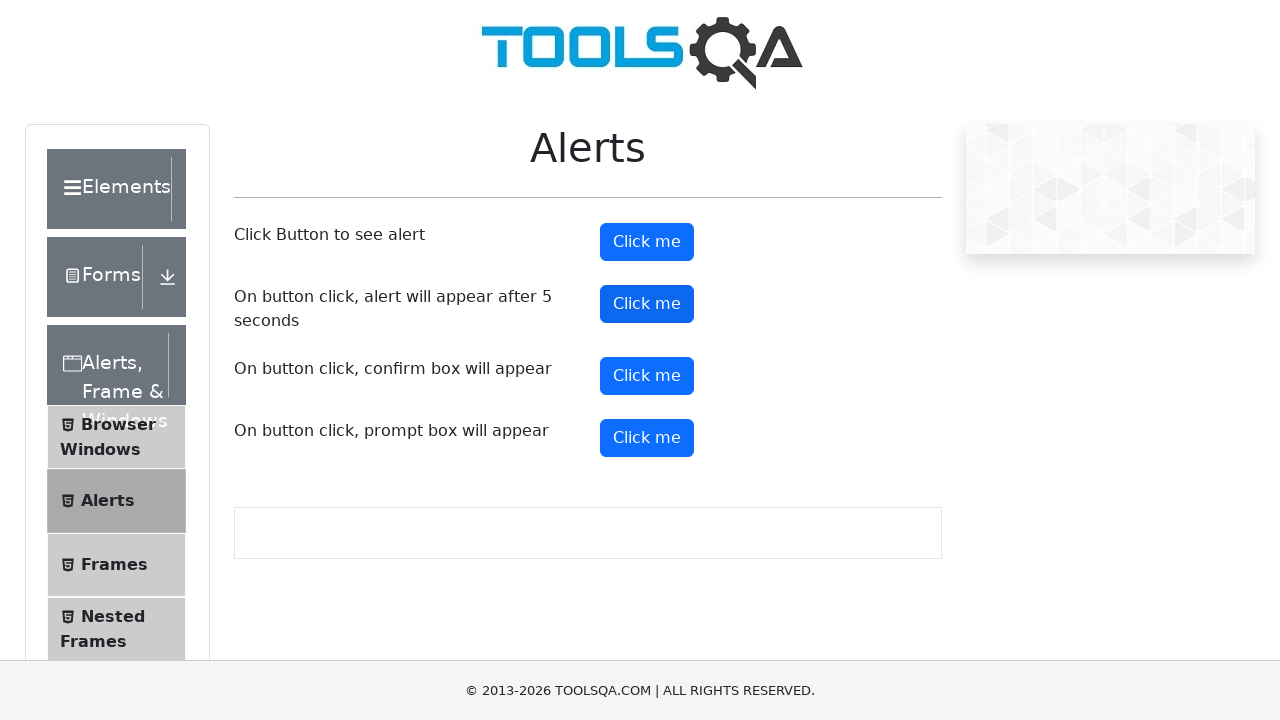

Waited 6 seconds for the timed alert to appear and be accepted
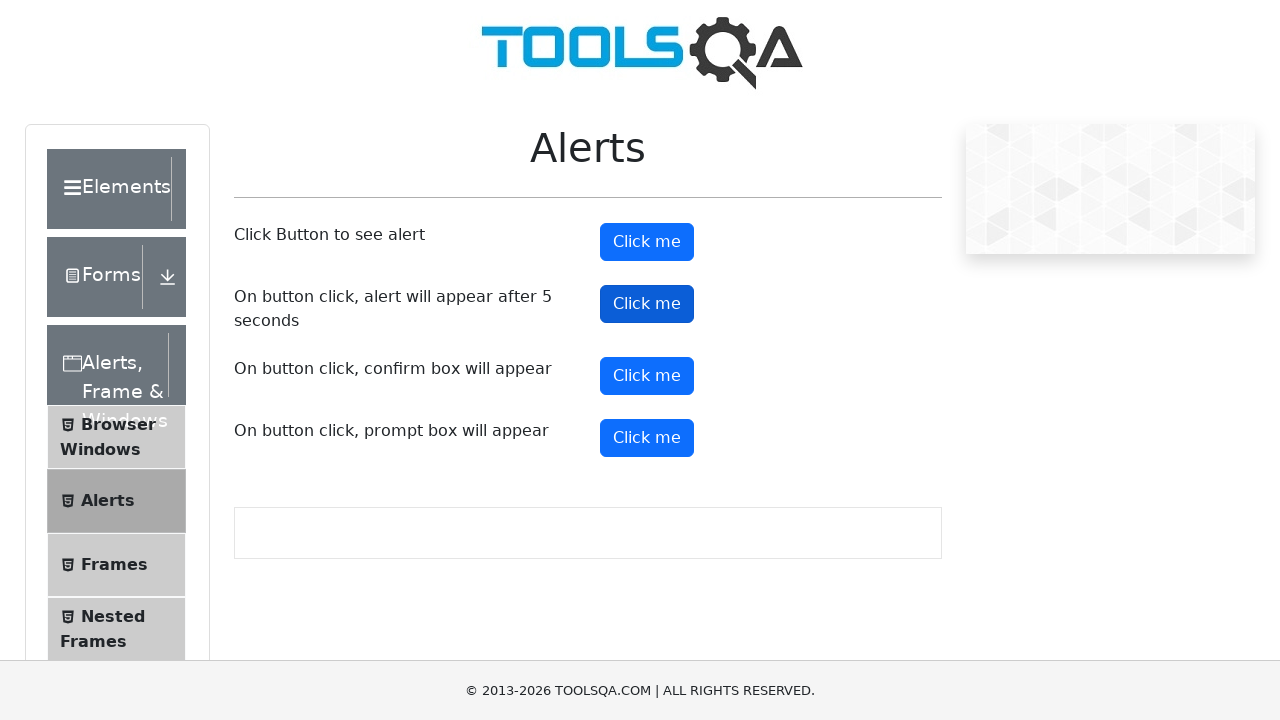

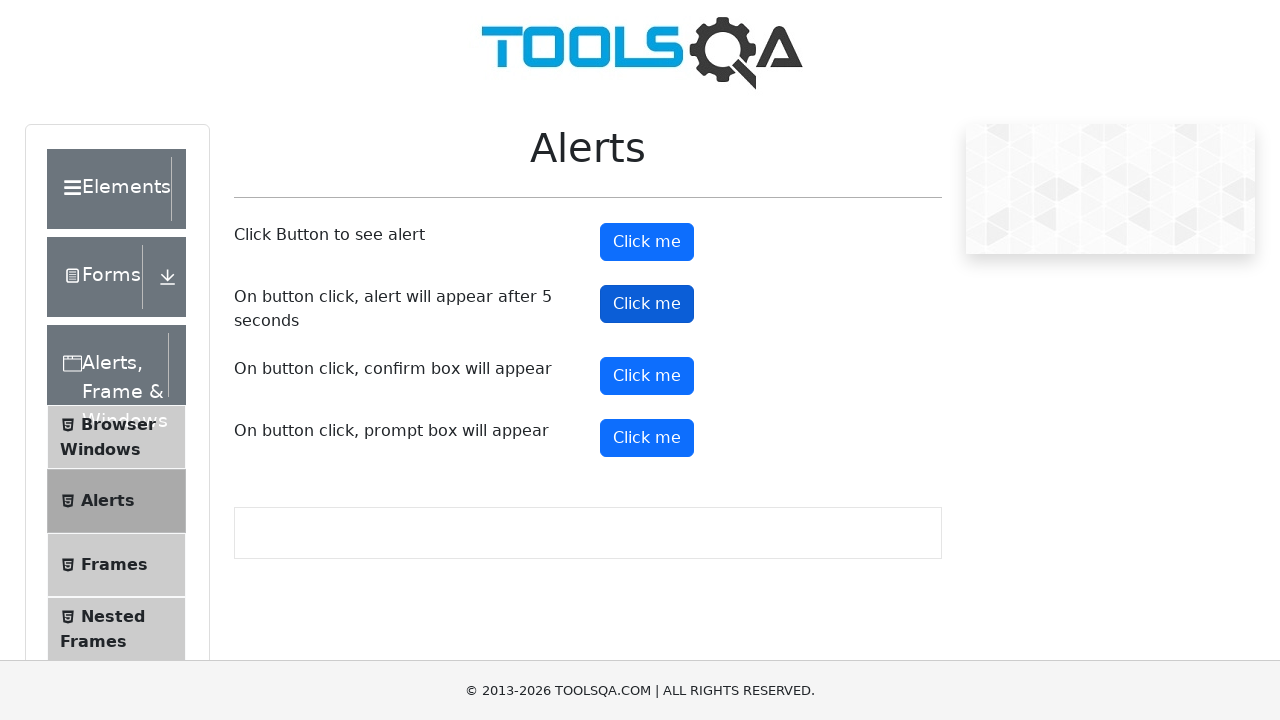